Tests drag and drop functionality on jQuery UI demo page by dragging an element to a droppable target area

Starting URL: https://jqueryui.com/

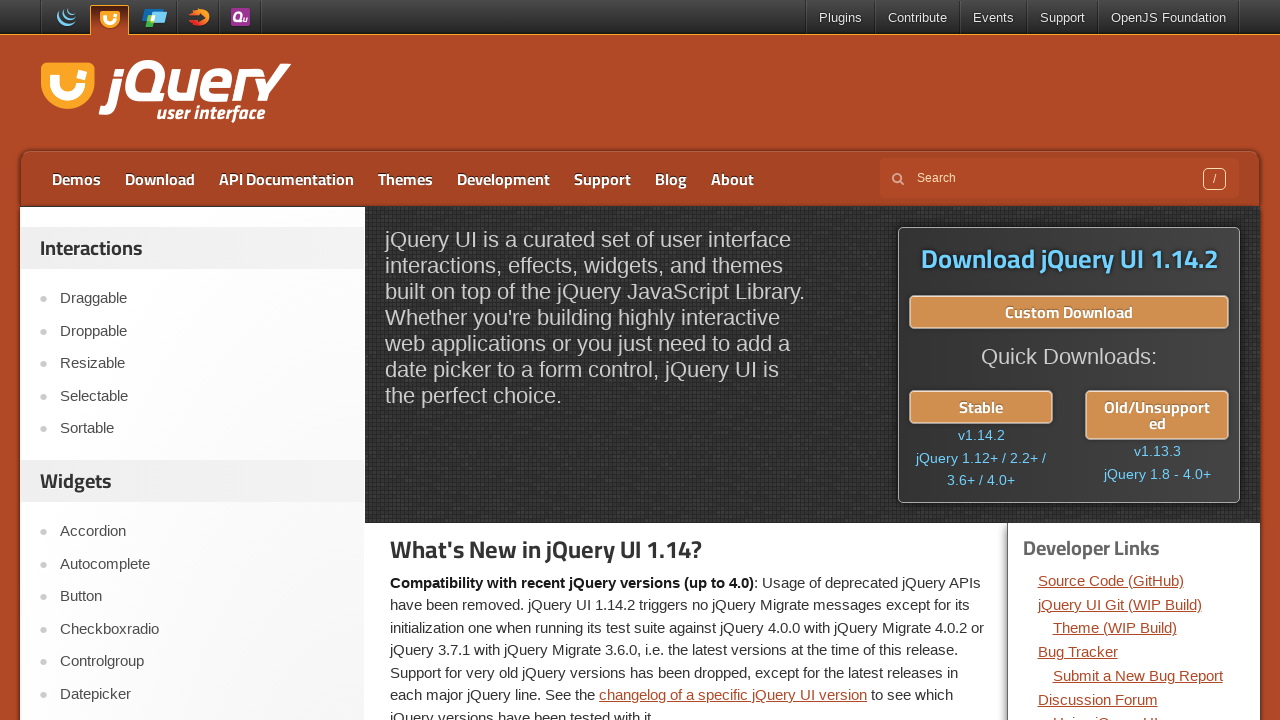

Clicked on Droppable link to navigate to drag and drop demo at (202, 331) on a:has-text('Droppable')
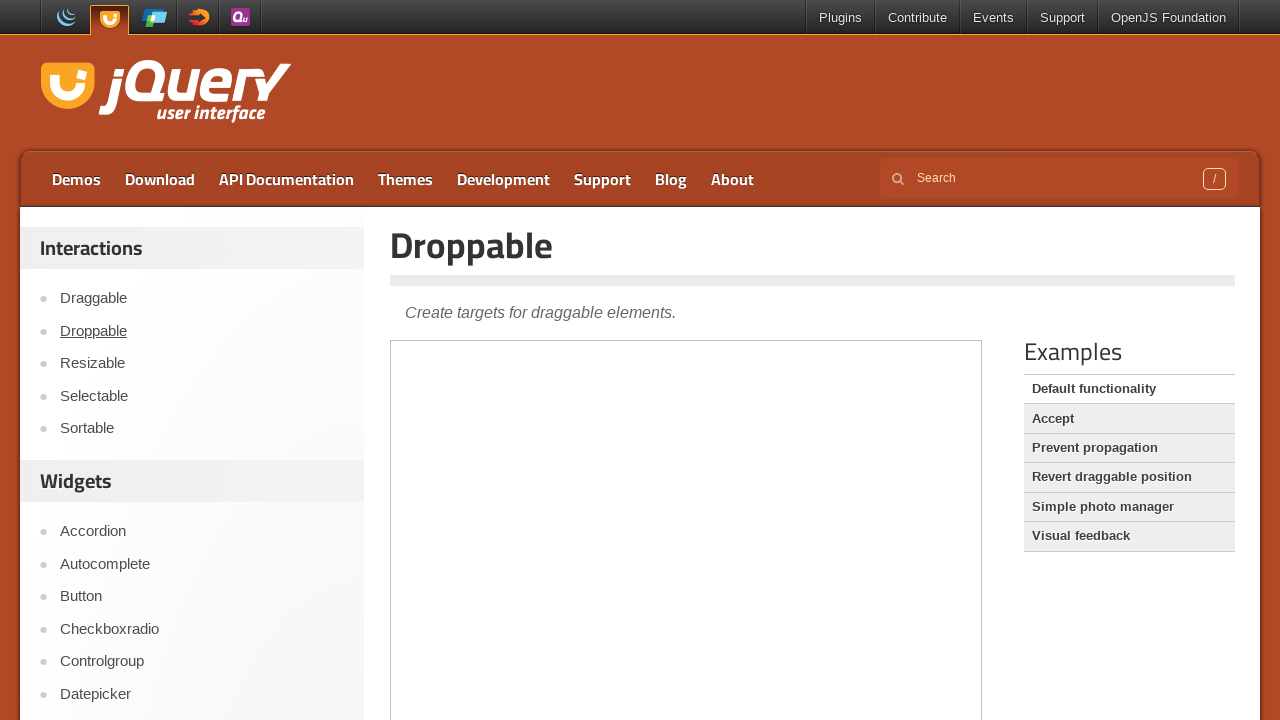

Located the demo iframe
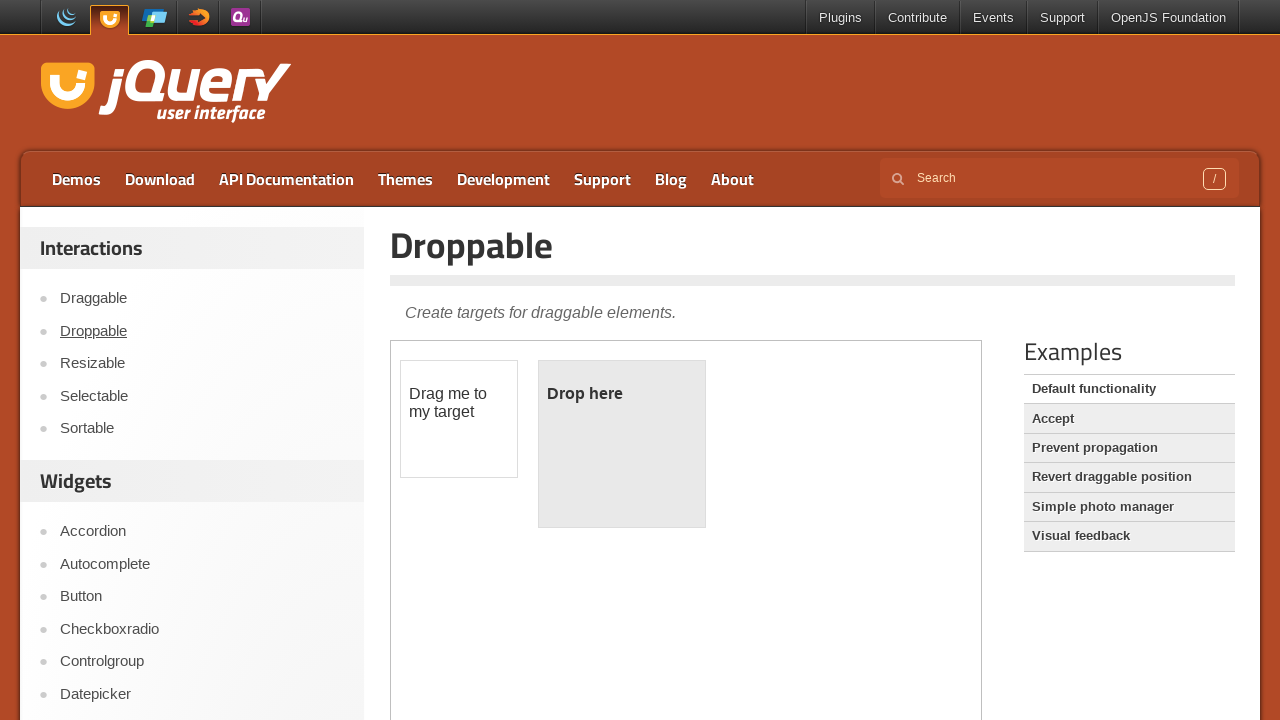

Located the draggable element
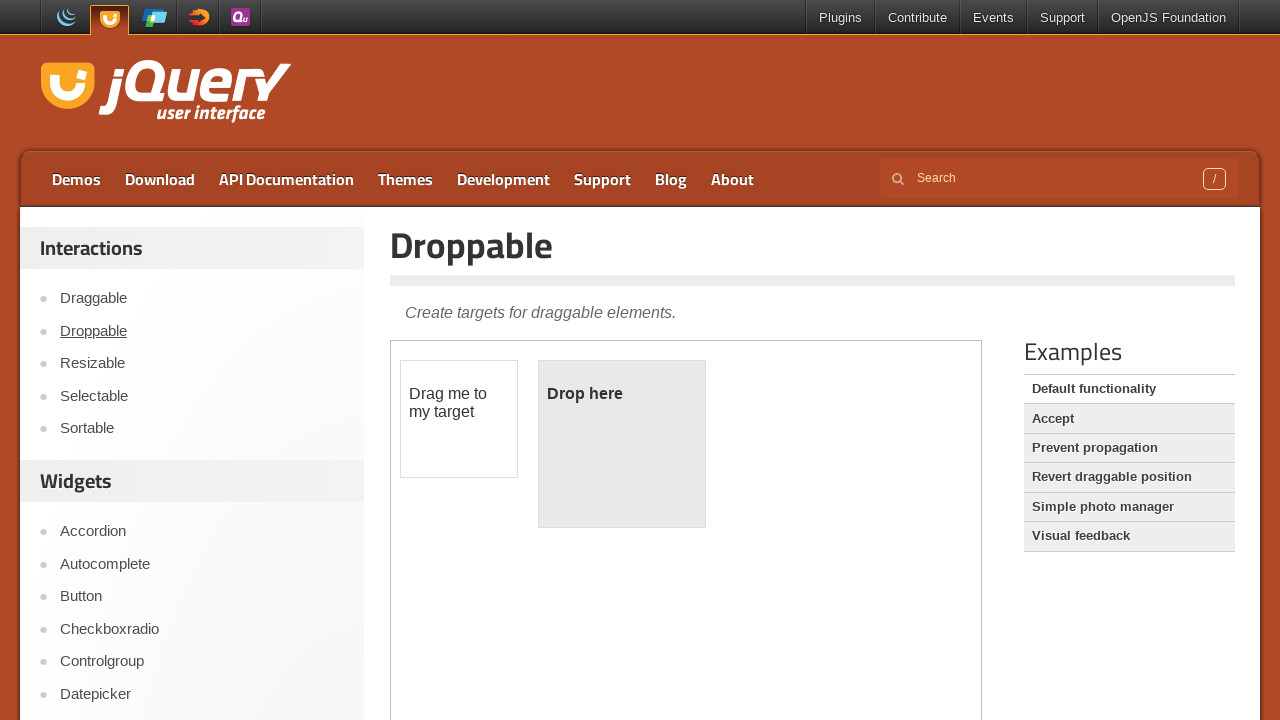

Located the droppable target area
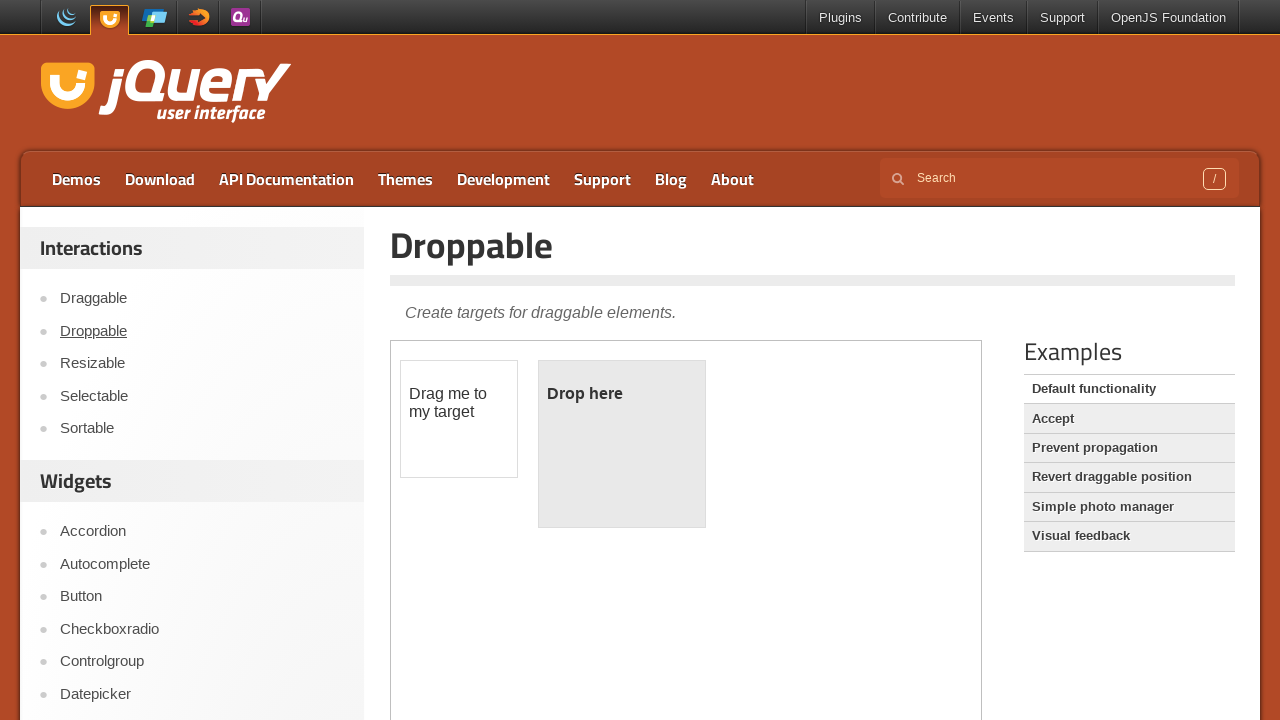

Dragged element to droppable target area at (622, 444)
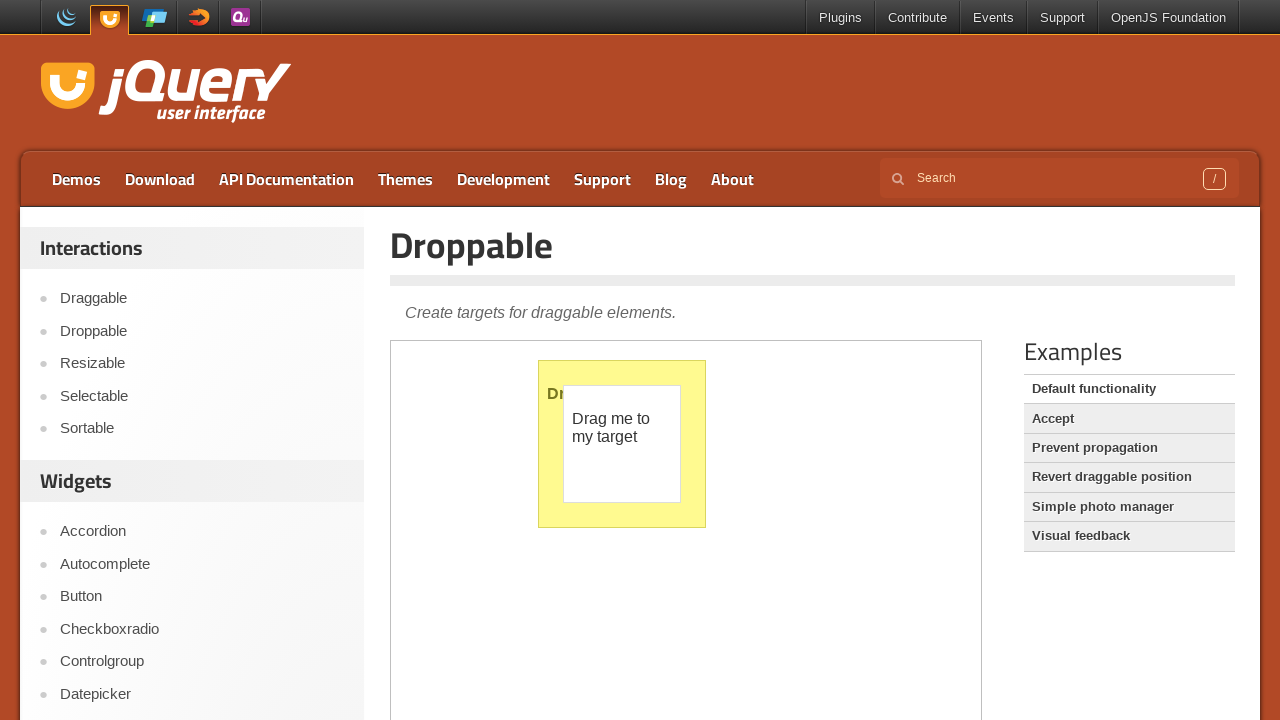

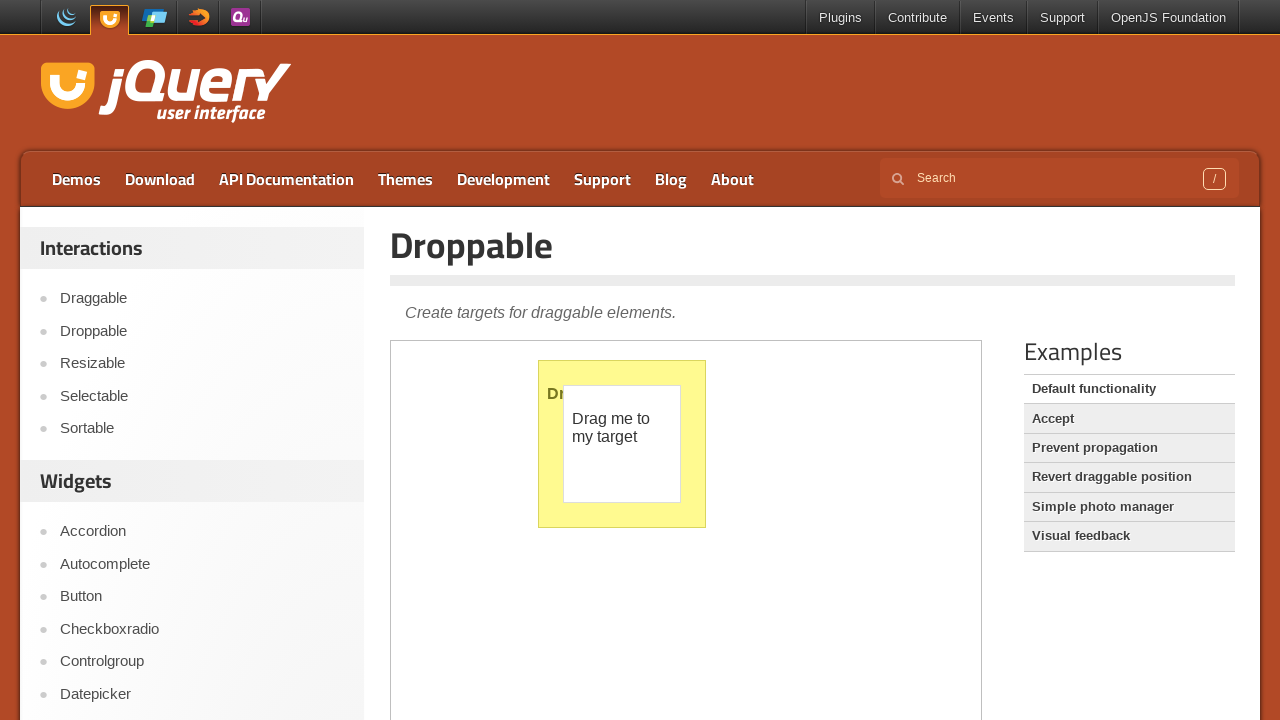